Tests clicking a button with a dynamic ID on the UI Testing Playground site, which is designed to test handling of elements with changing identifiers.

Starting URL: http://uitestingplayground.com/dynamicid

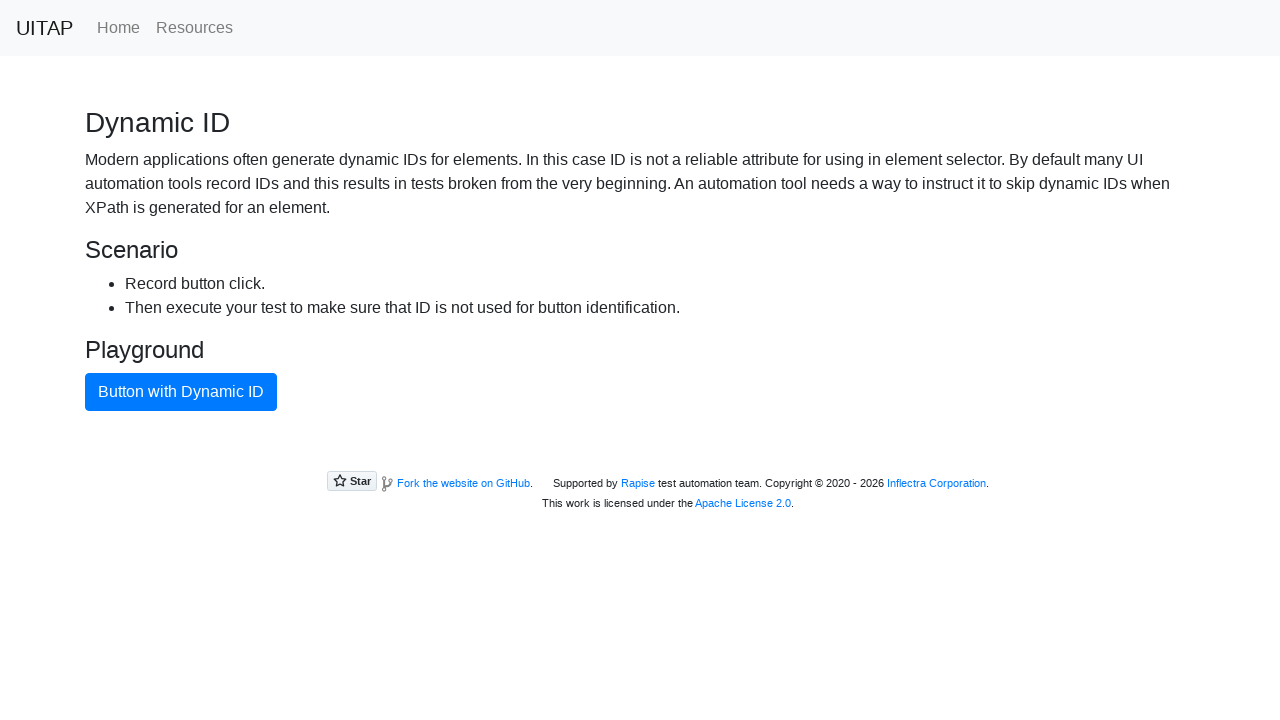

Navigated to UI Testing Playground dynamic ID test page
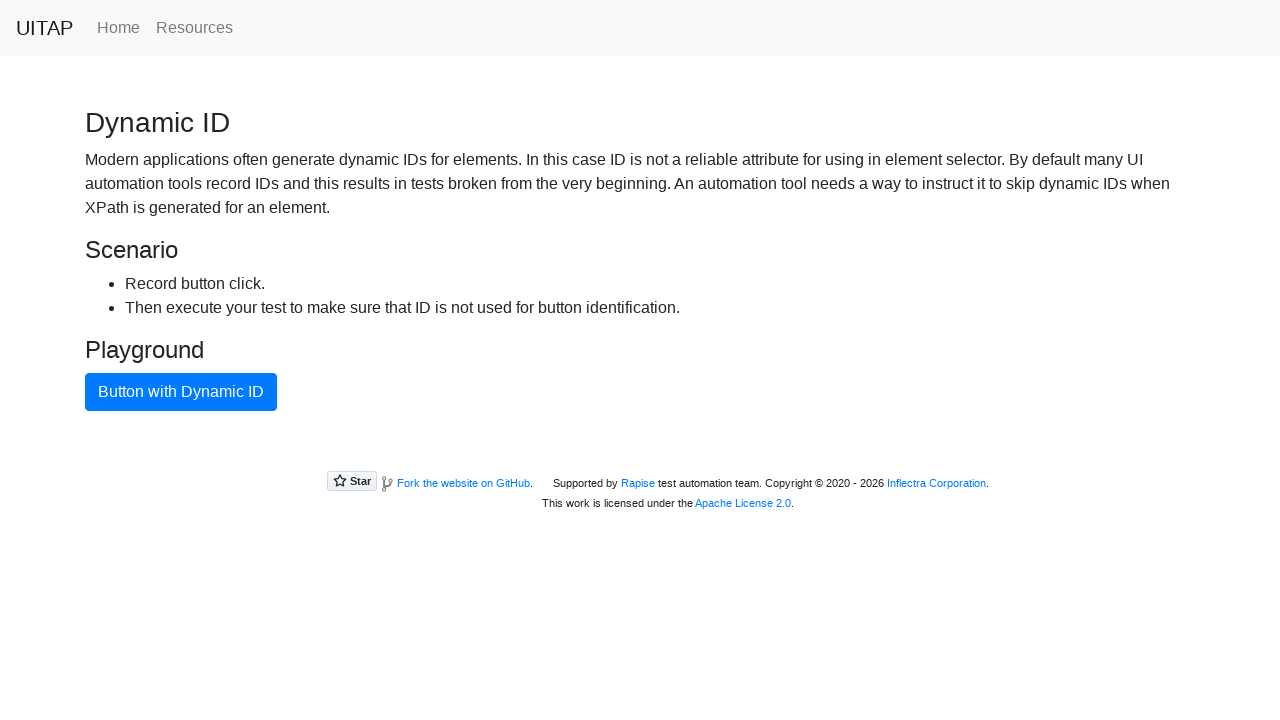

Clicked the blue primary button with dynamic ID at (181, 392) on button.btn-primary
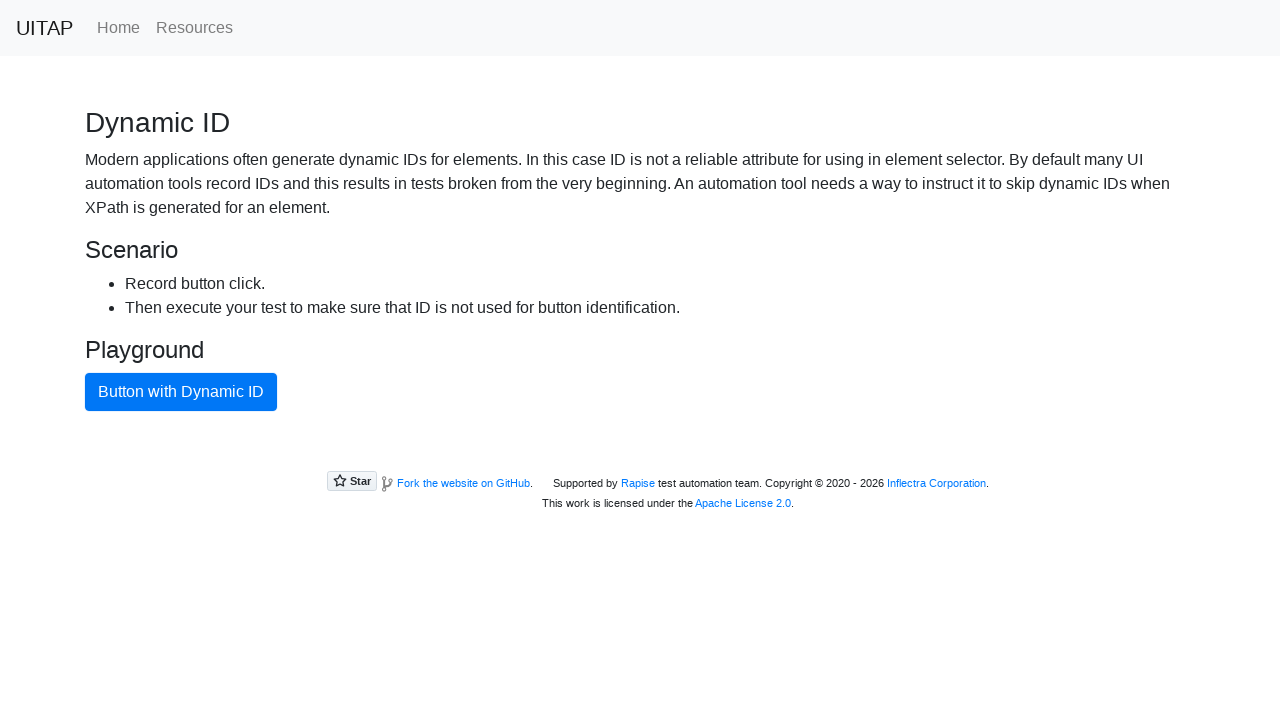

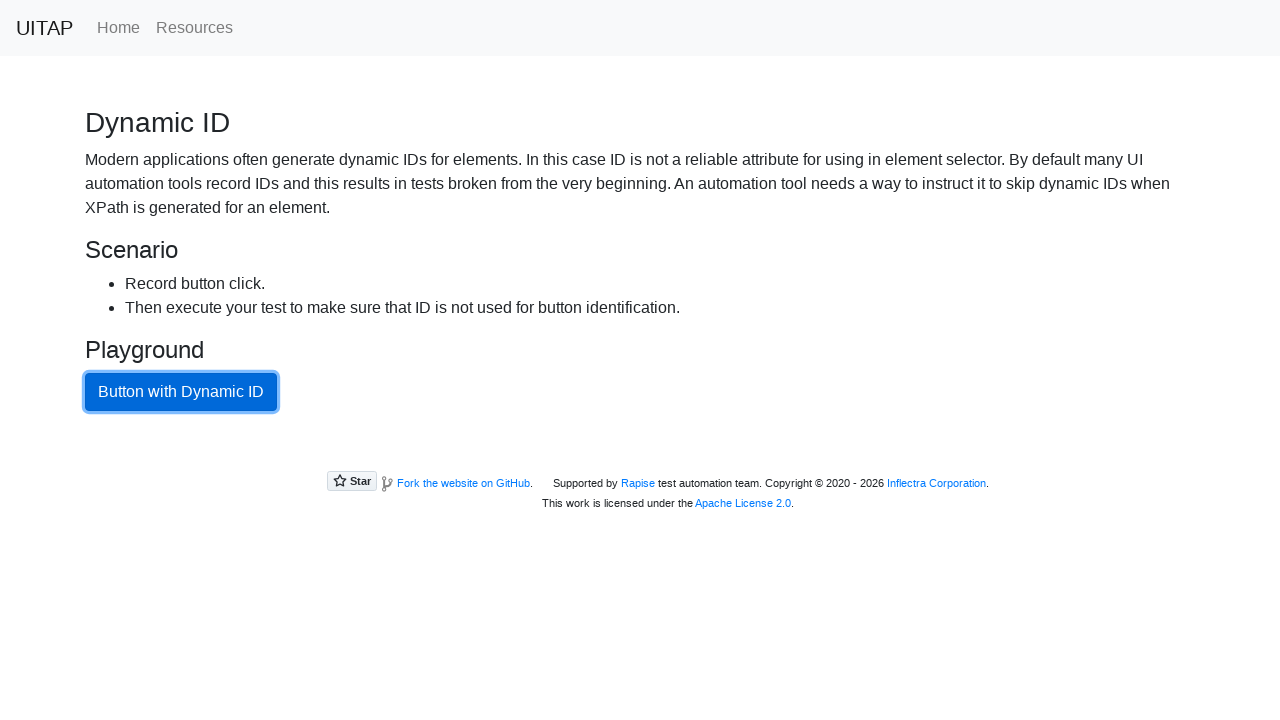